Tests right-click context menu functionality by performing a context click on a button, then selecting the "Copy" option from the context menu that appears.

Starting URL: https://swisnl.github.io/jQuery-contextMenu/demo.html

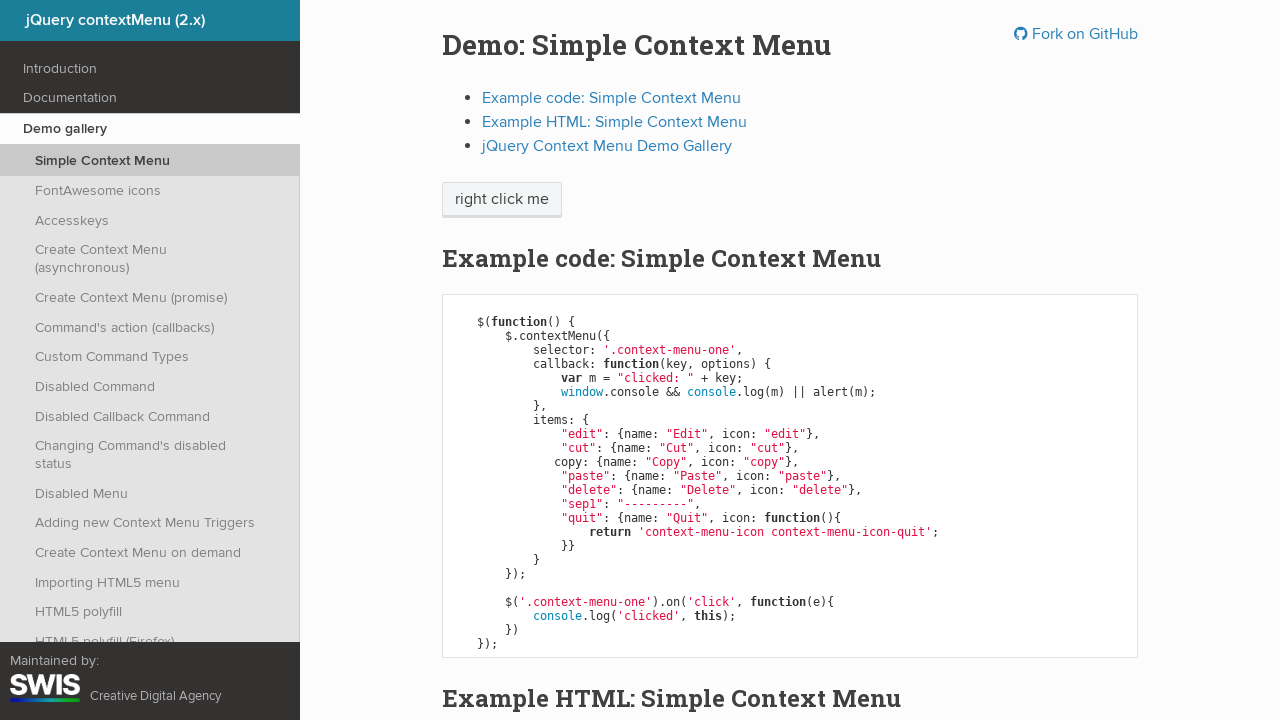

Right-clicked on 'right click me' element to open context menu at (502, 200) on span:text('right click me')
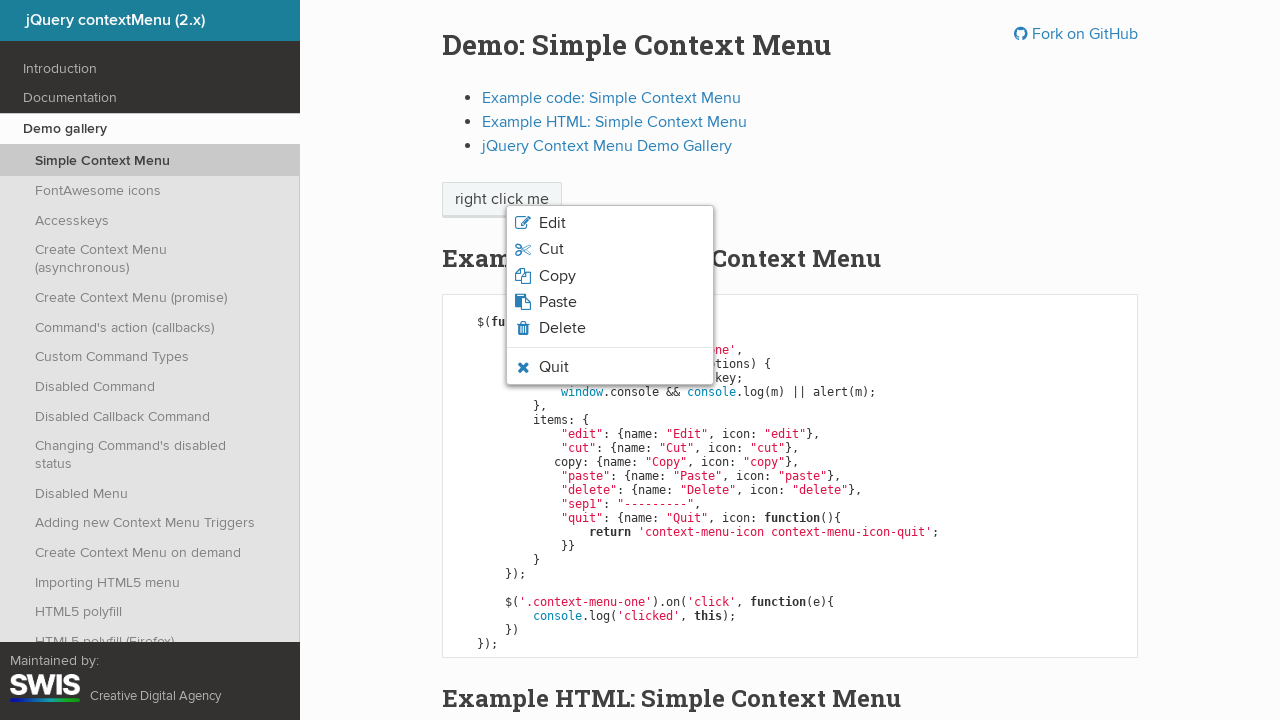

Context menu appeared on page
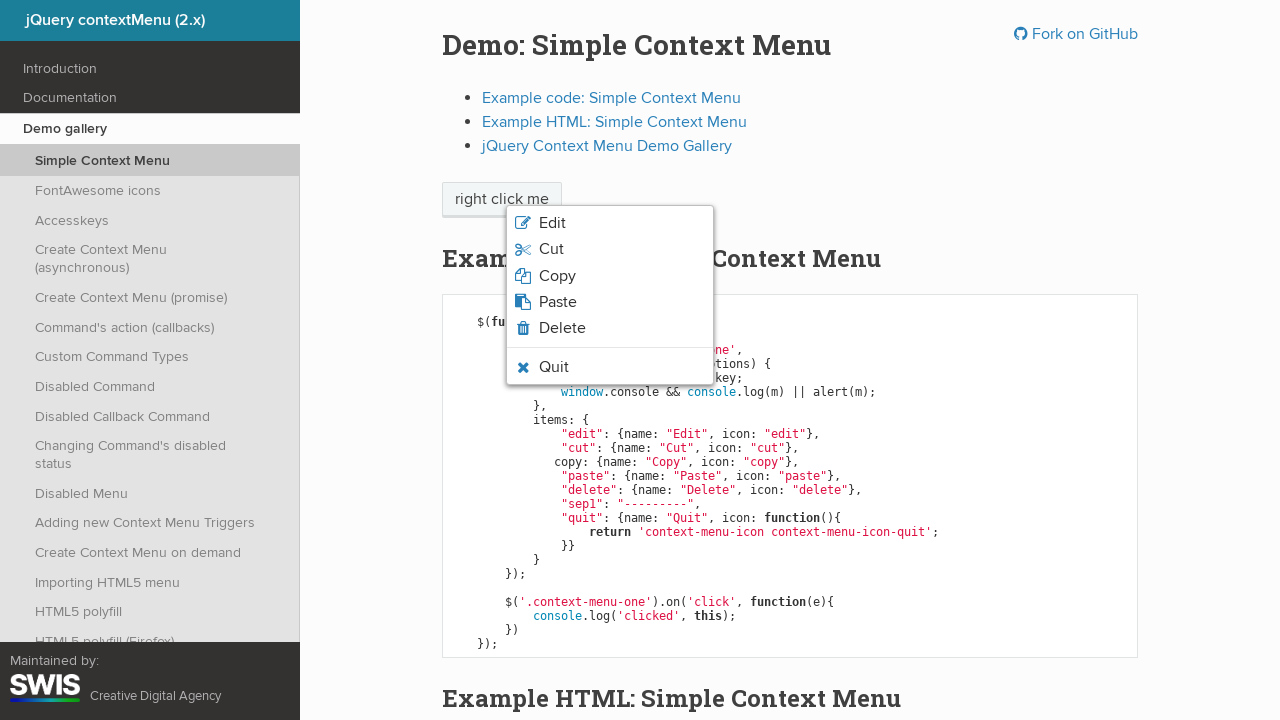

Clicked 'Copy' option from context menu at (610, 276) on ul.context-menu-list li:has-text('Copy')
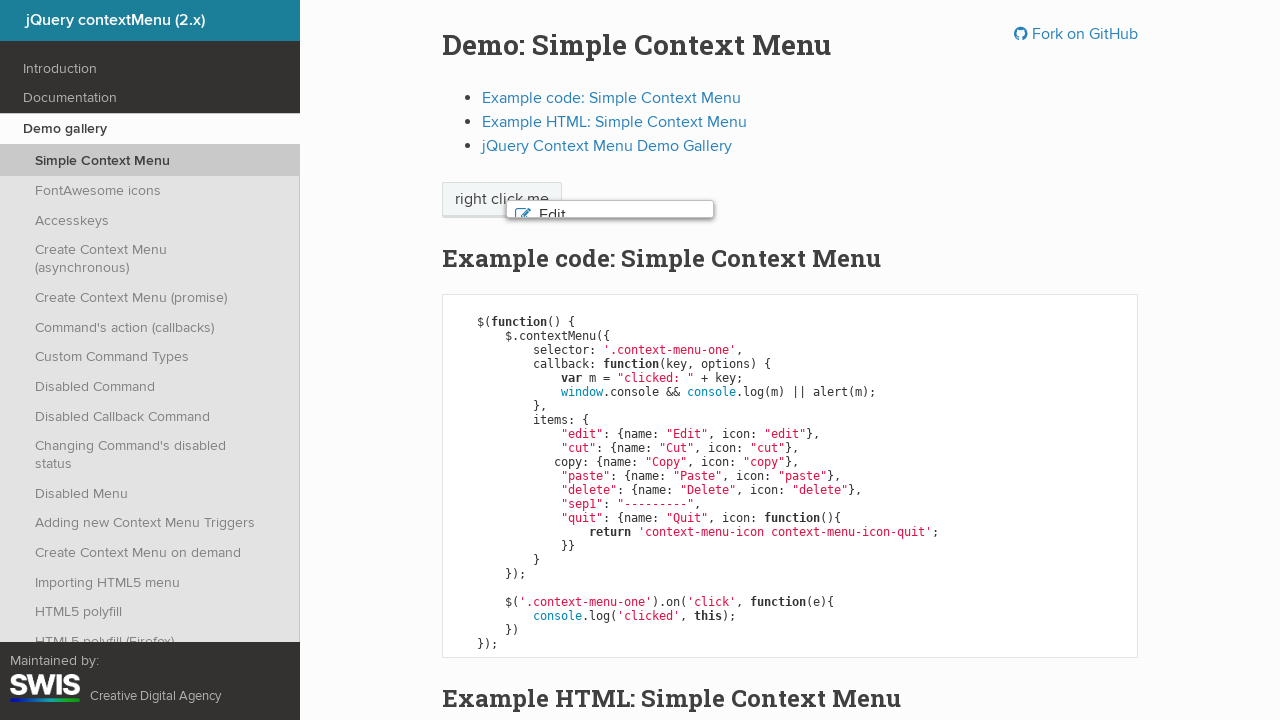

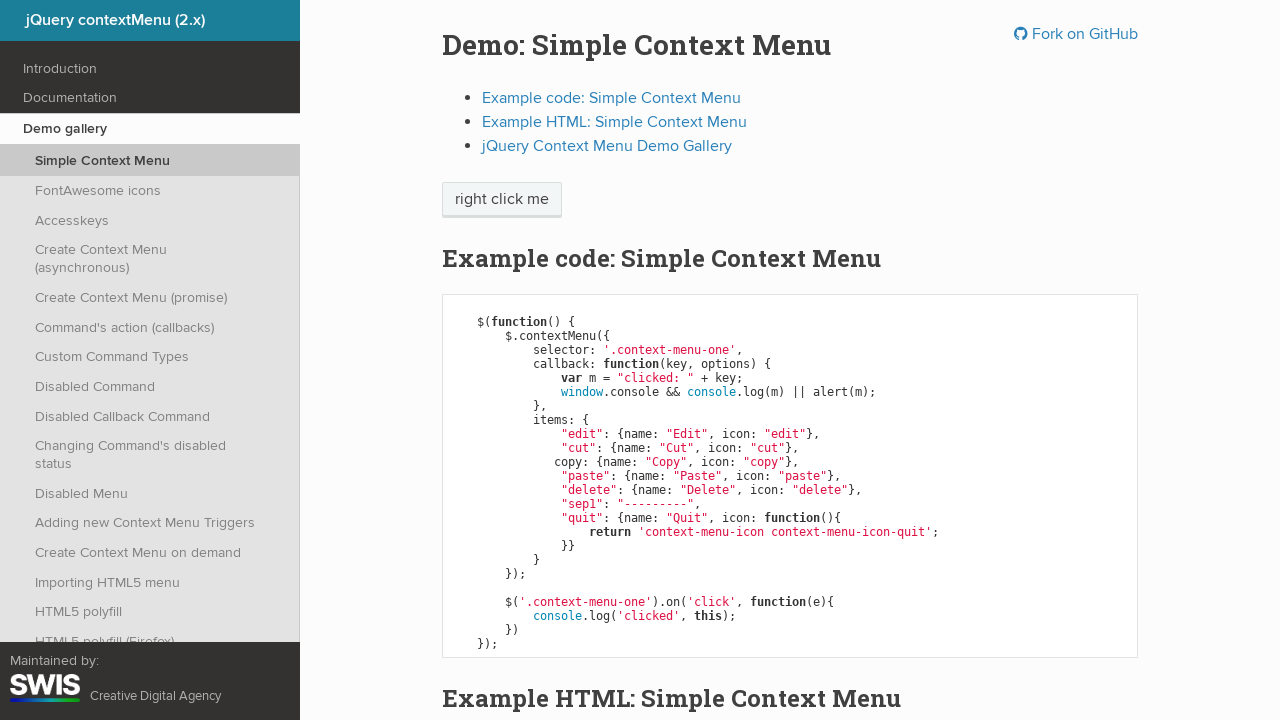